Tests color radio button selection by clicking the red radio button and verifying it becomes selected

Starting URL: https://loopcamp.vercel.app/radio-buttons.html

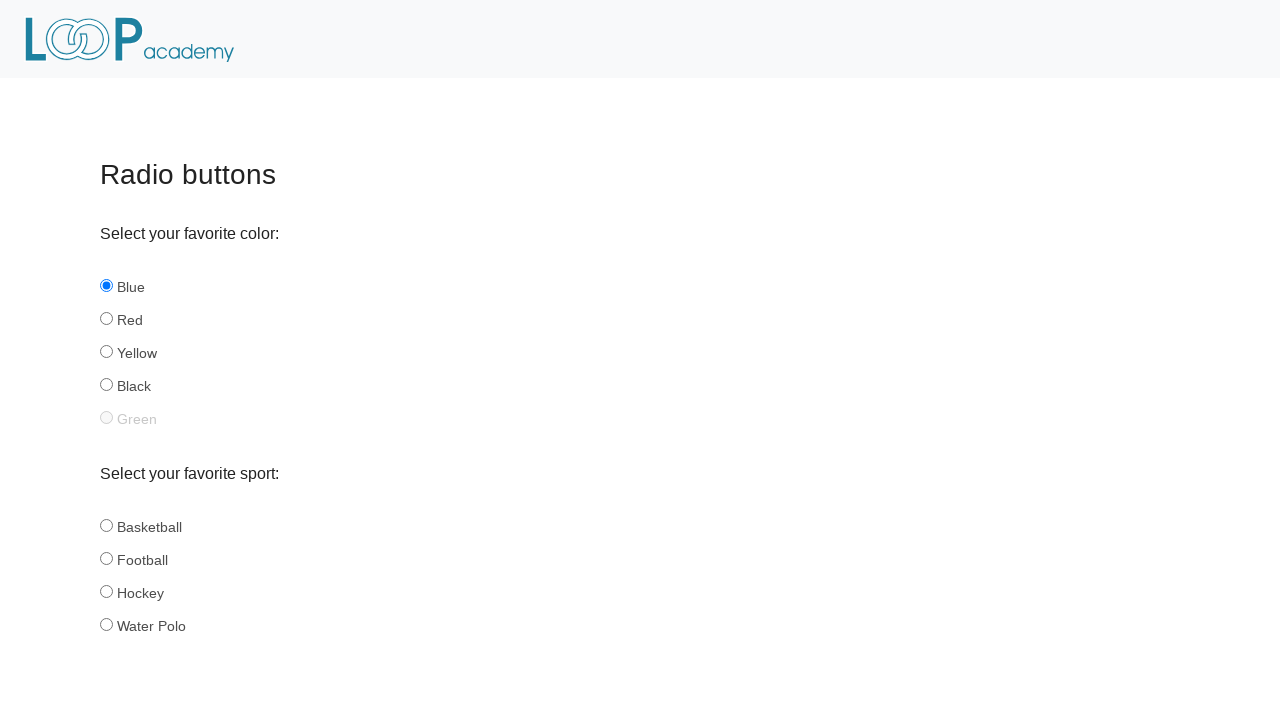

Navigated to radio buttons test page
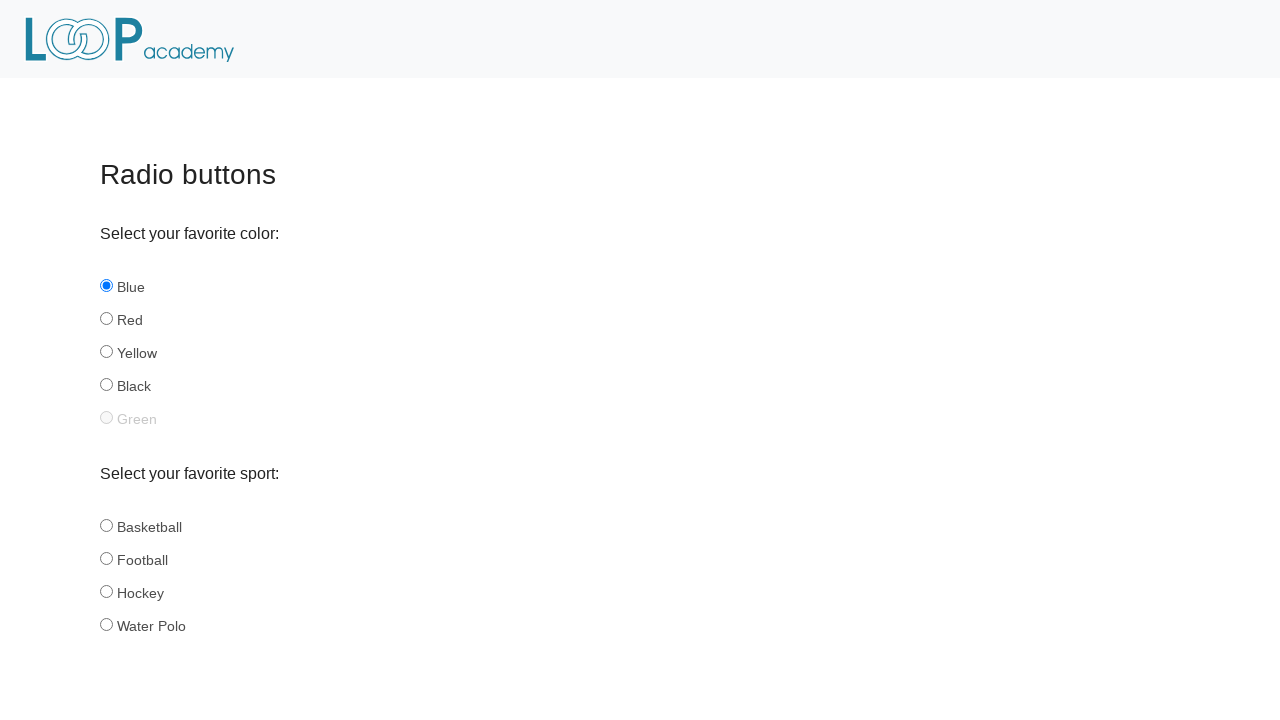

Clicked the red radio button at (106, 318) on input#red
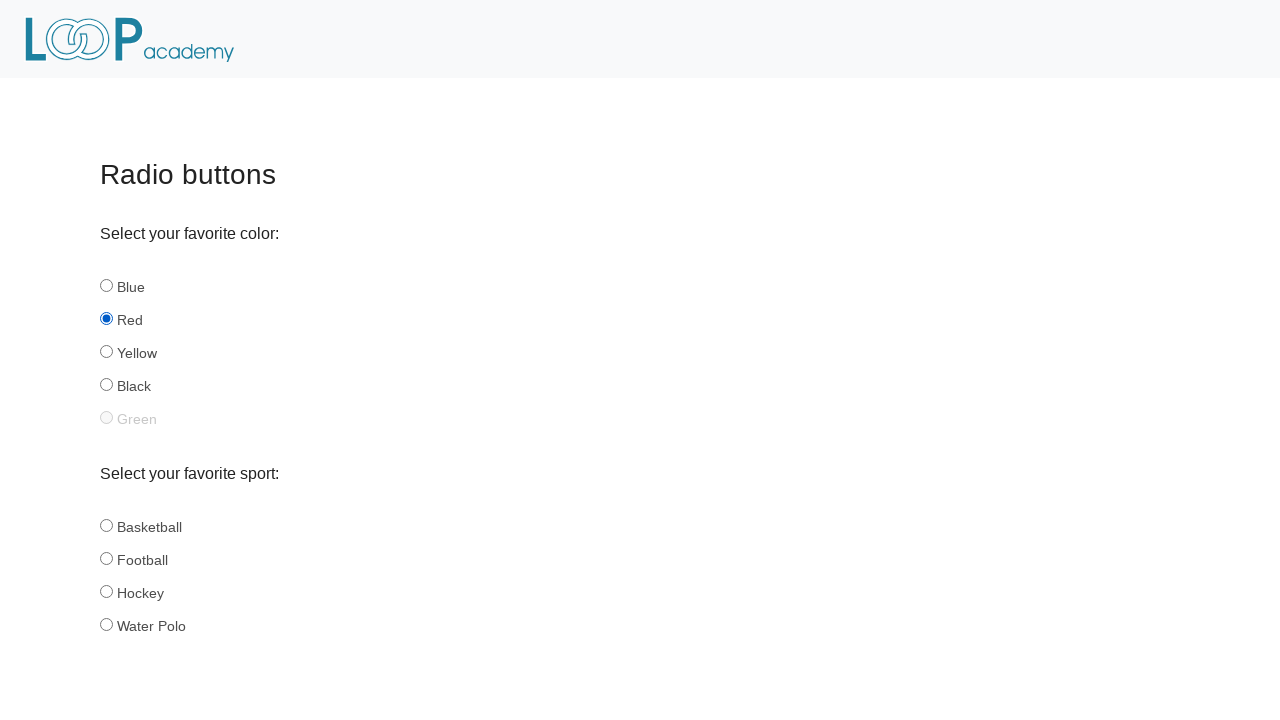

Verified that red radio button is selected
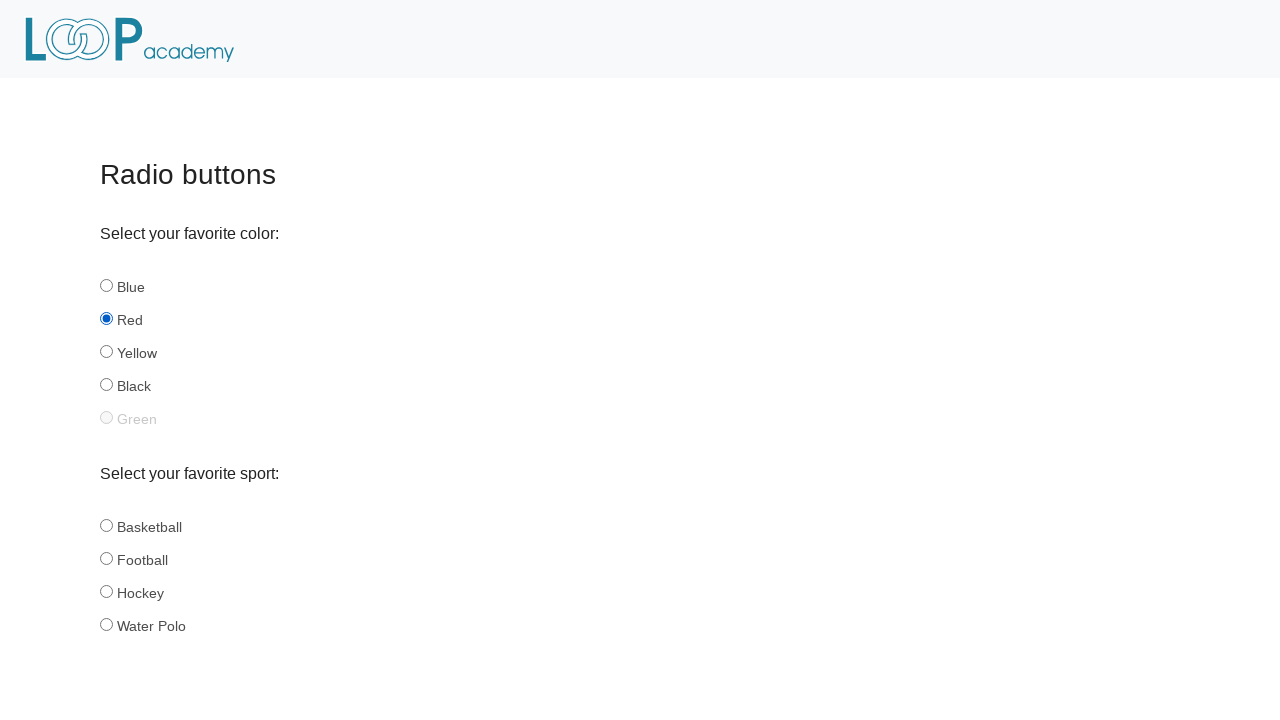

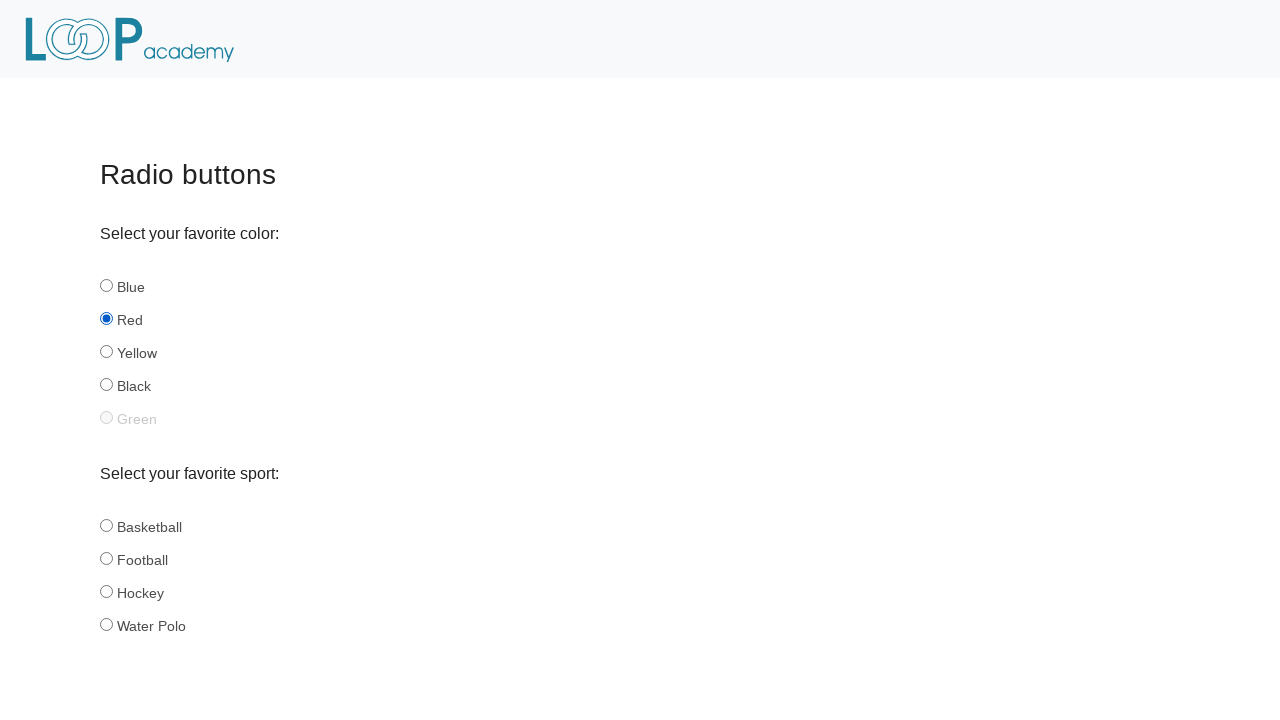